Tests the Email field on a text box form by verifying its label, placeholder, and filling it with an email address

Starting URL: https://demoqa.com/text-box

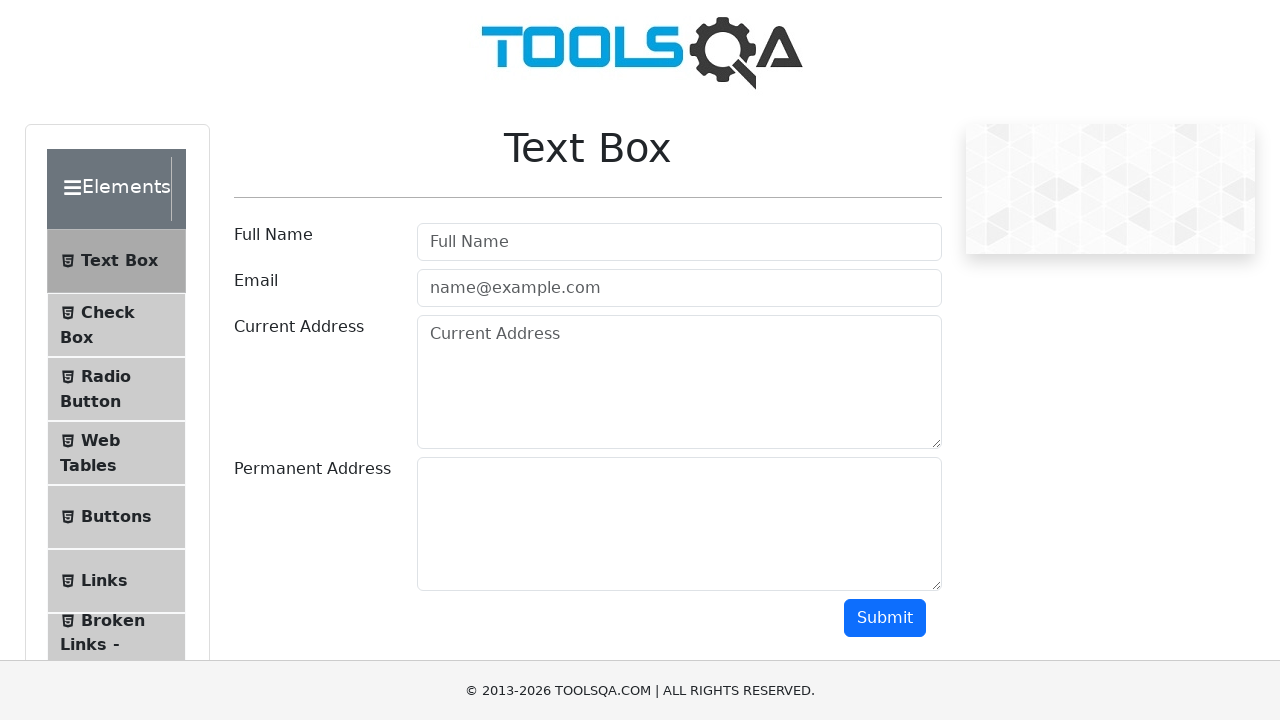

Located Email label element
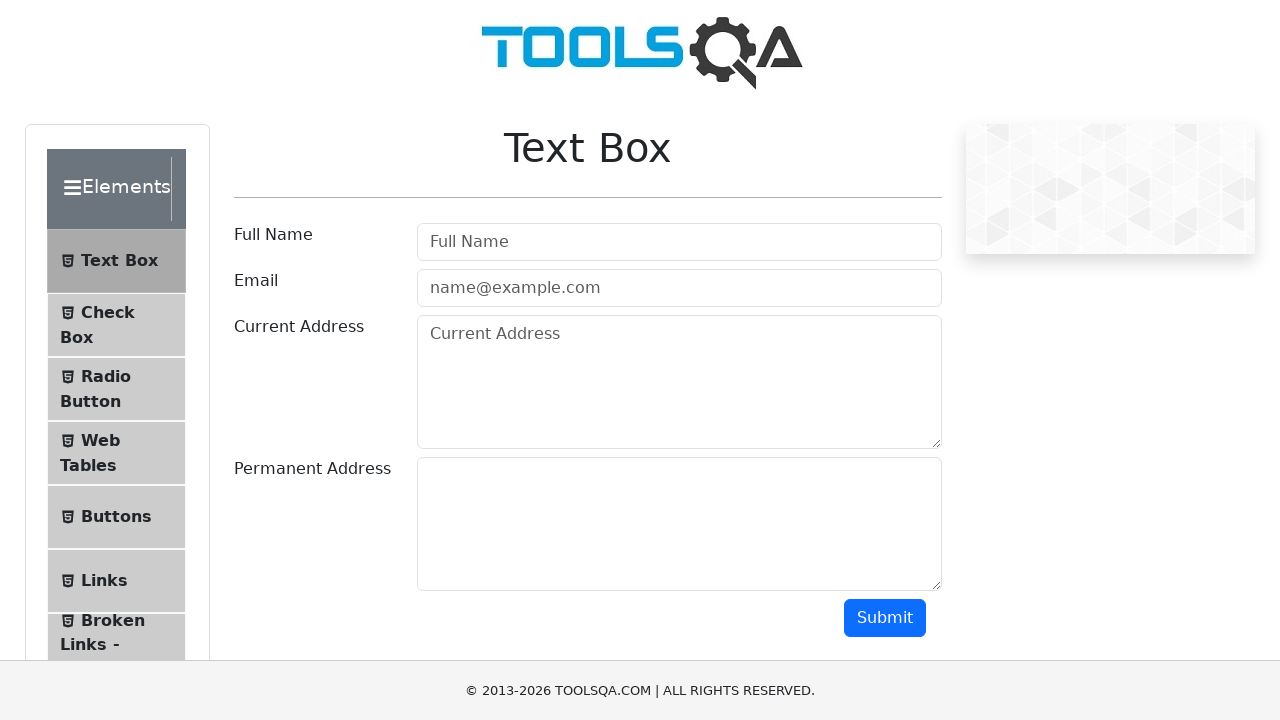

Verified Email label text content is 'Email'
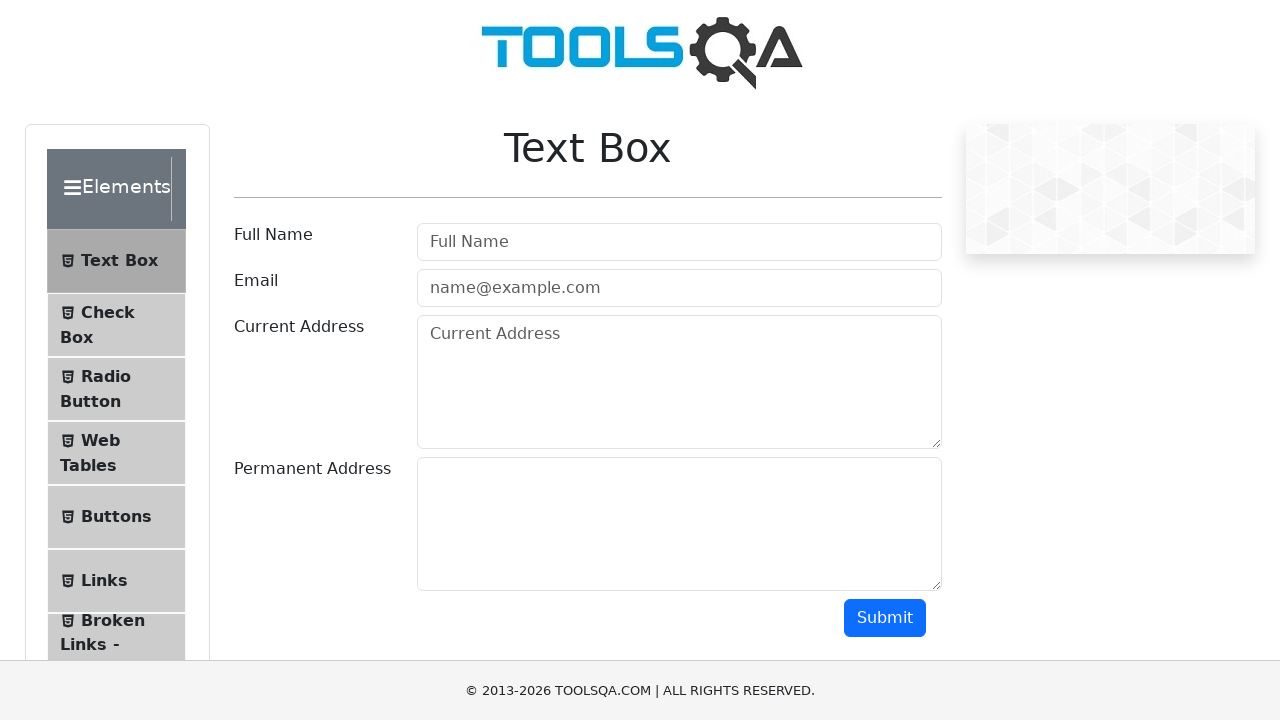

Located Email input field by placeholder selector
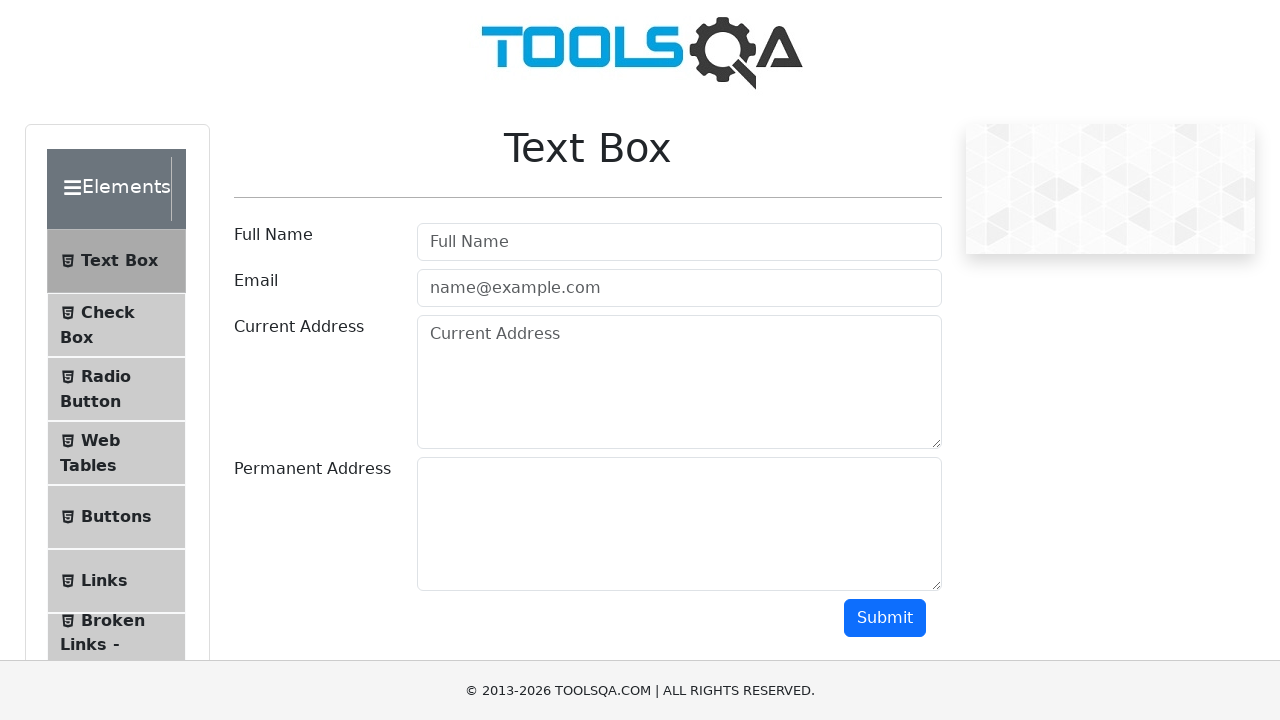

Verified Email input placeholder attribute is 'name@example.com'
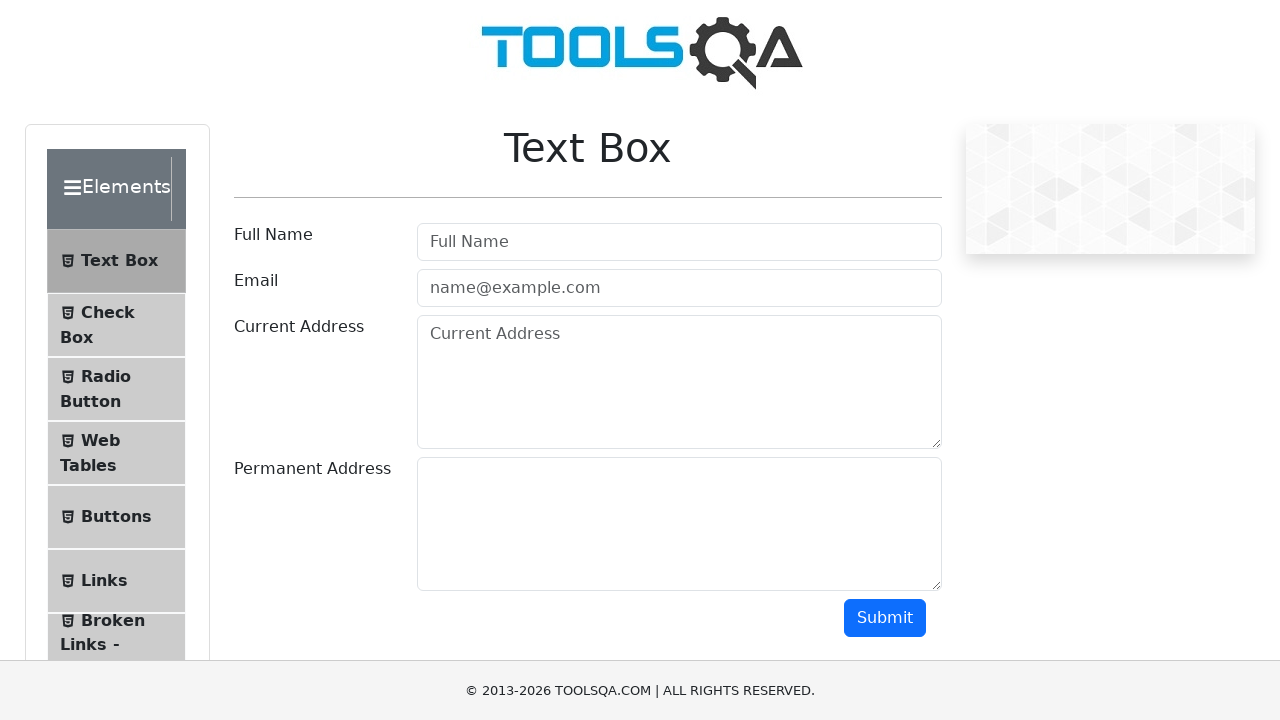

Filled Email input field with 'testuser123@example.com' on input[placeholder='name@example.com']
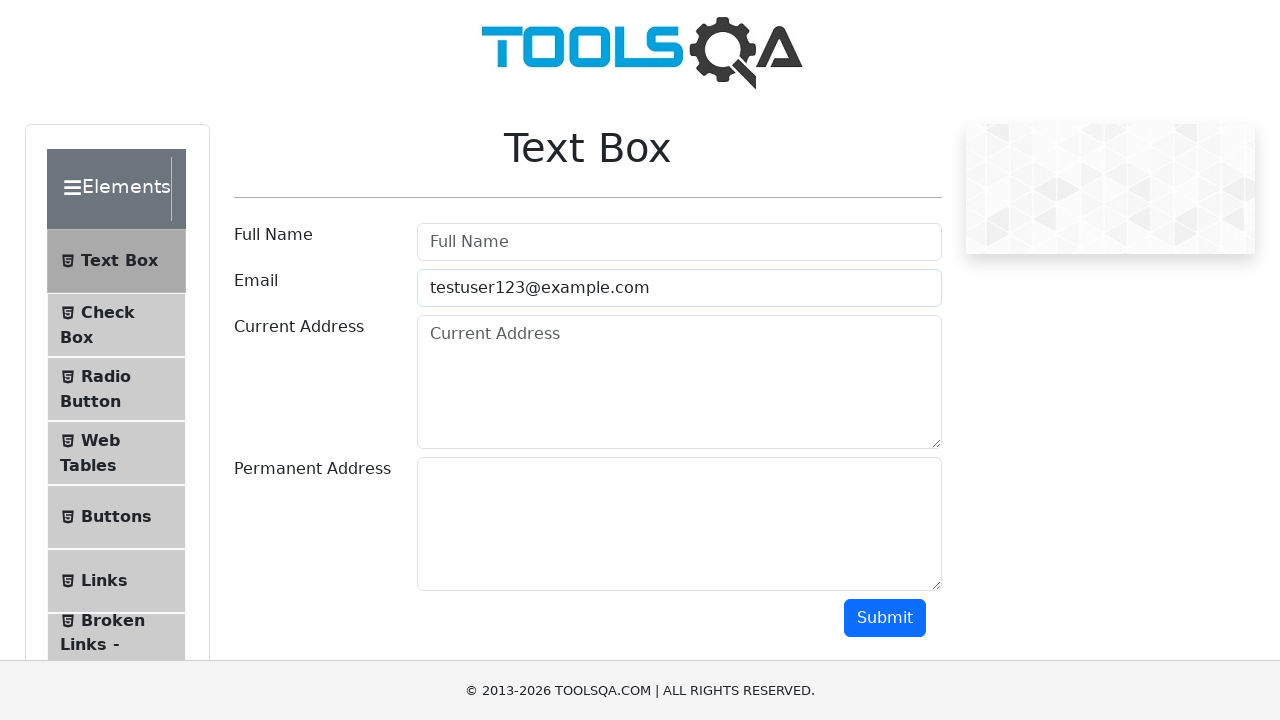

Waited for Email field to be attached to DOM
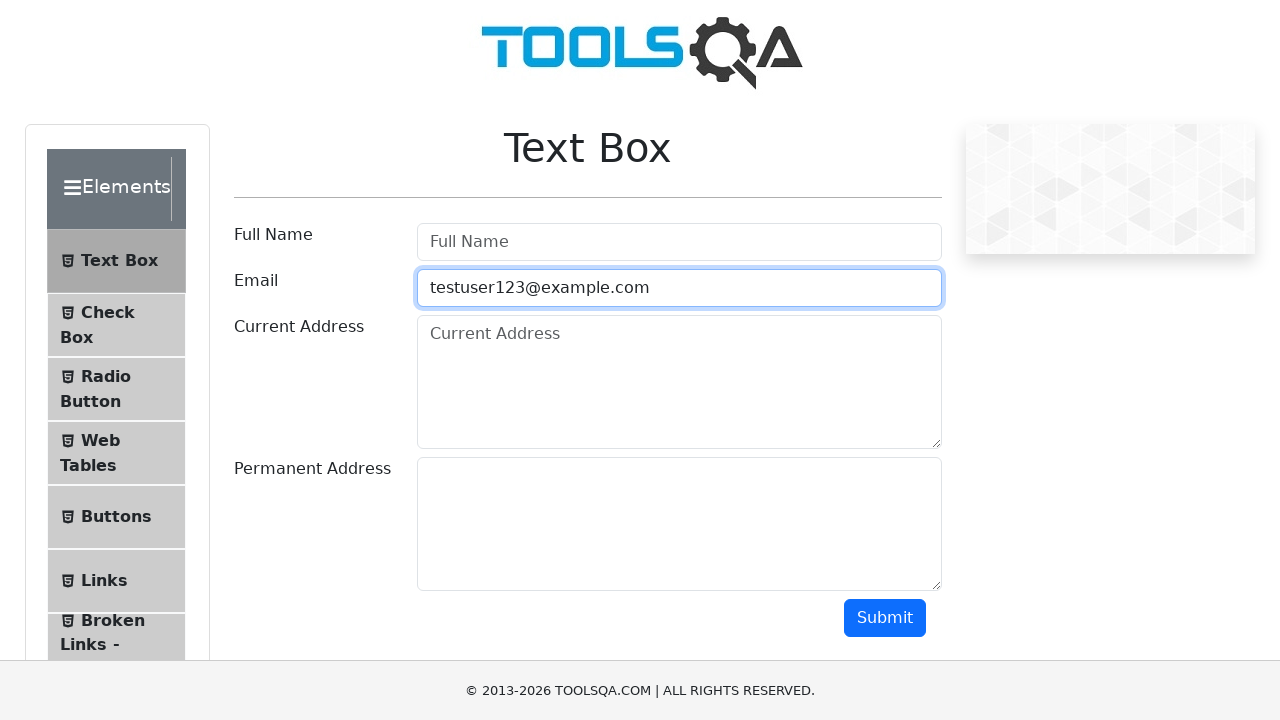

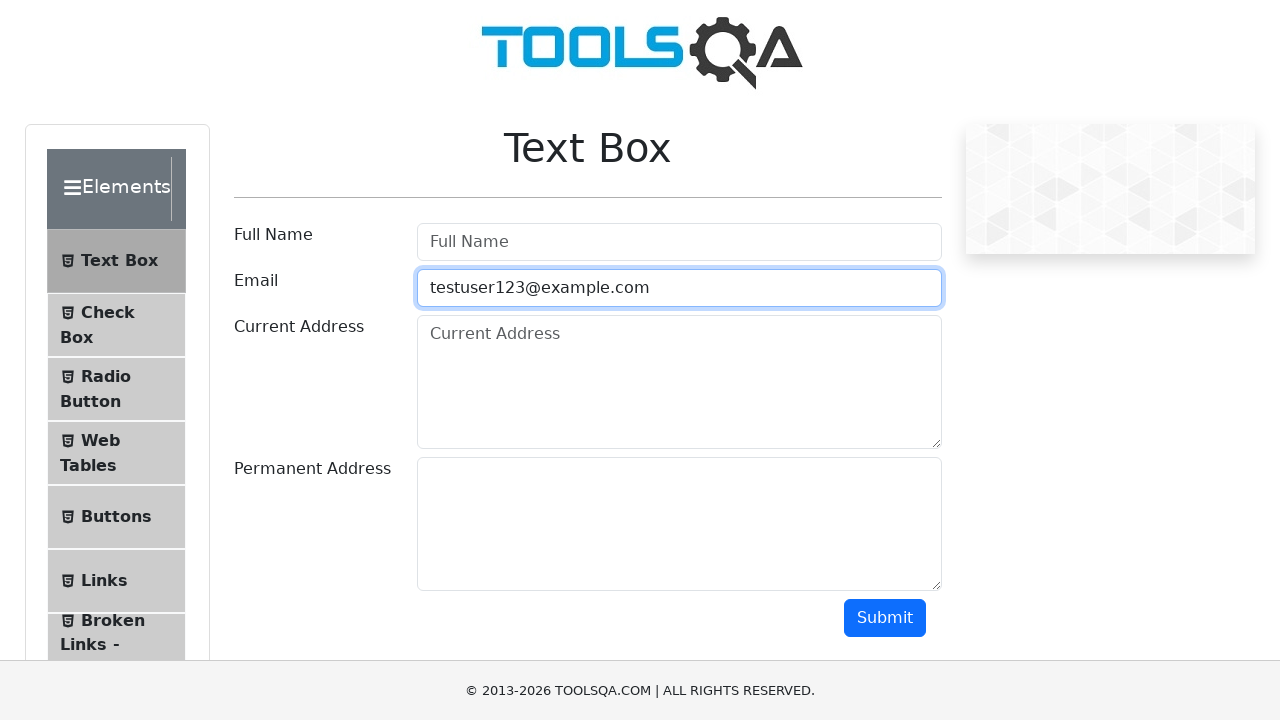